Simple navigation test that loads the EA application homepage

Starting URL: http://eaapp.somee.com

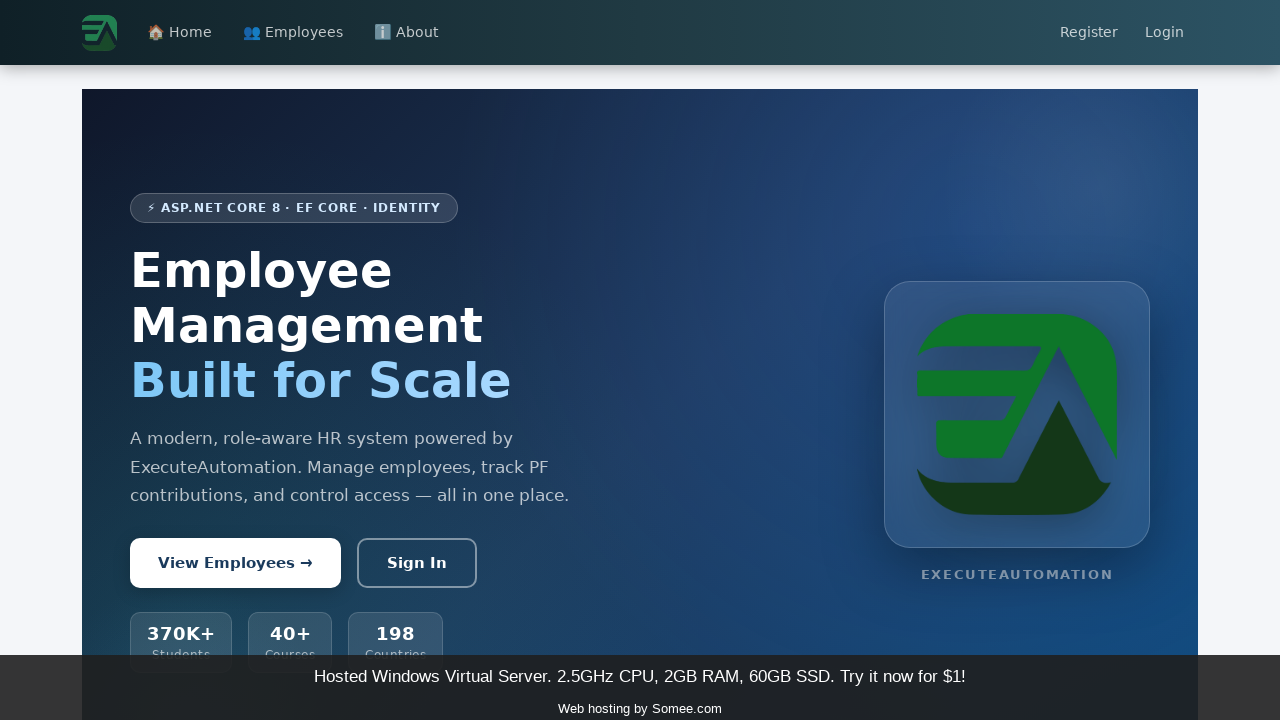

Waited for EA application homepage to load (DOM content loaded)
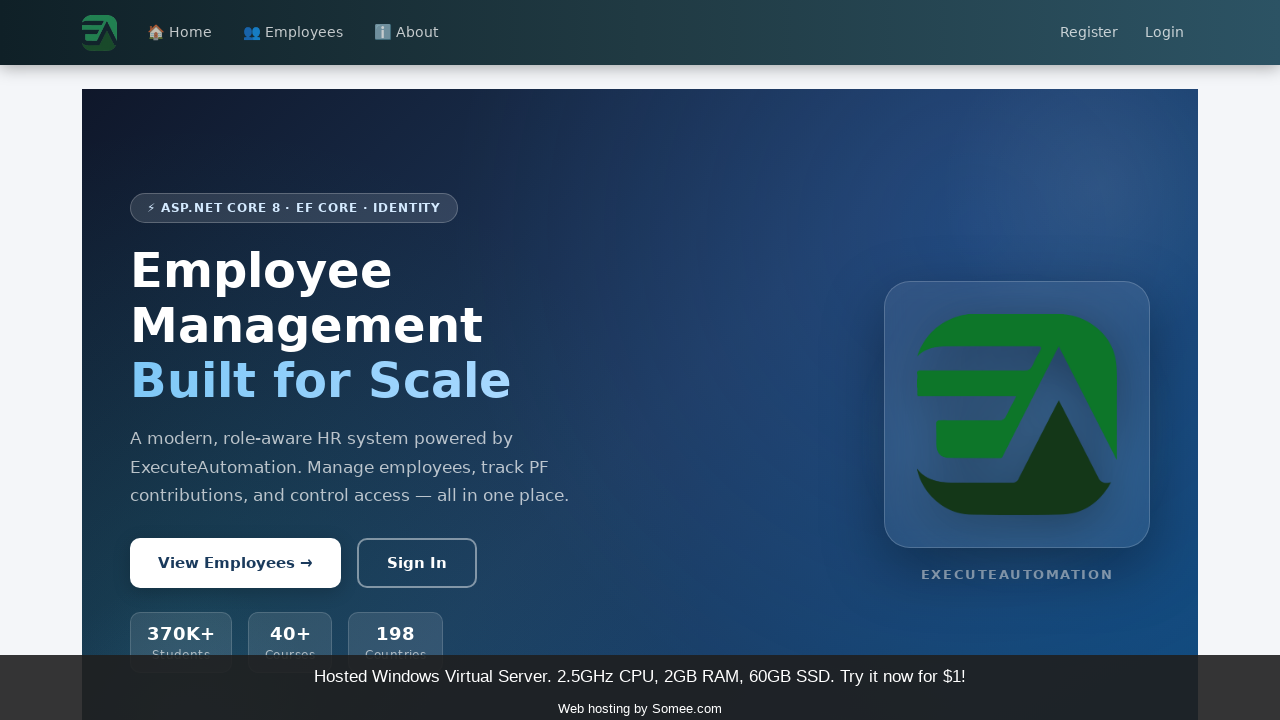

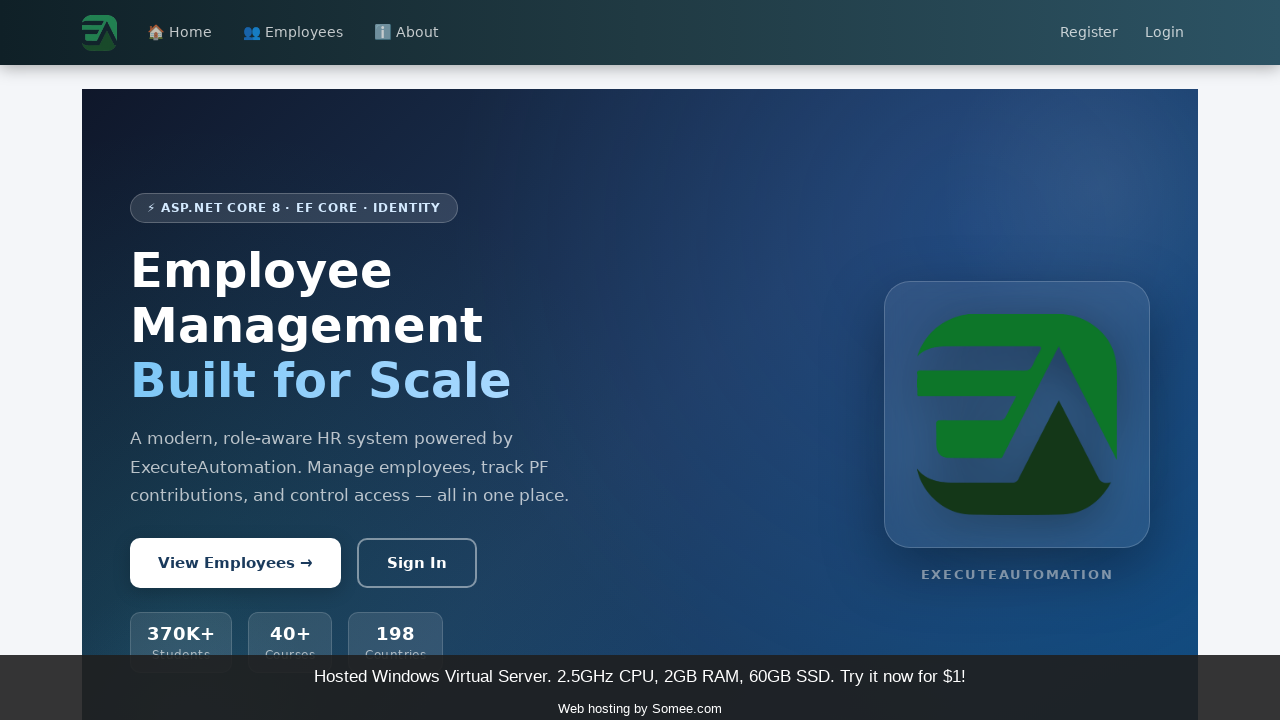